Tests radio button and checkbox interactions on a practice form by clicking different options and verifying their selection states

Starting URL: https://www.letskodeit.com/practice

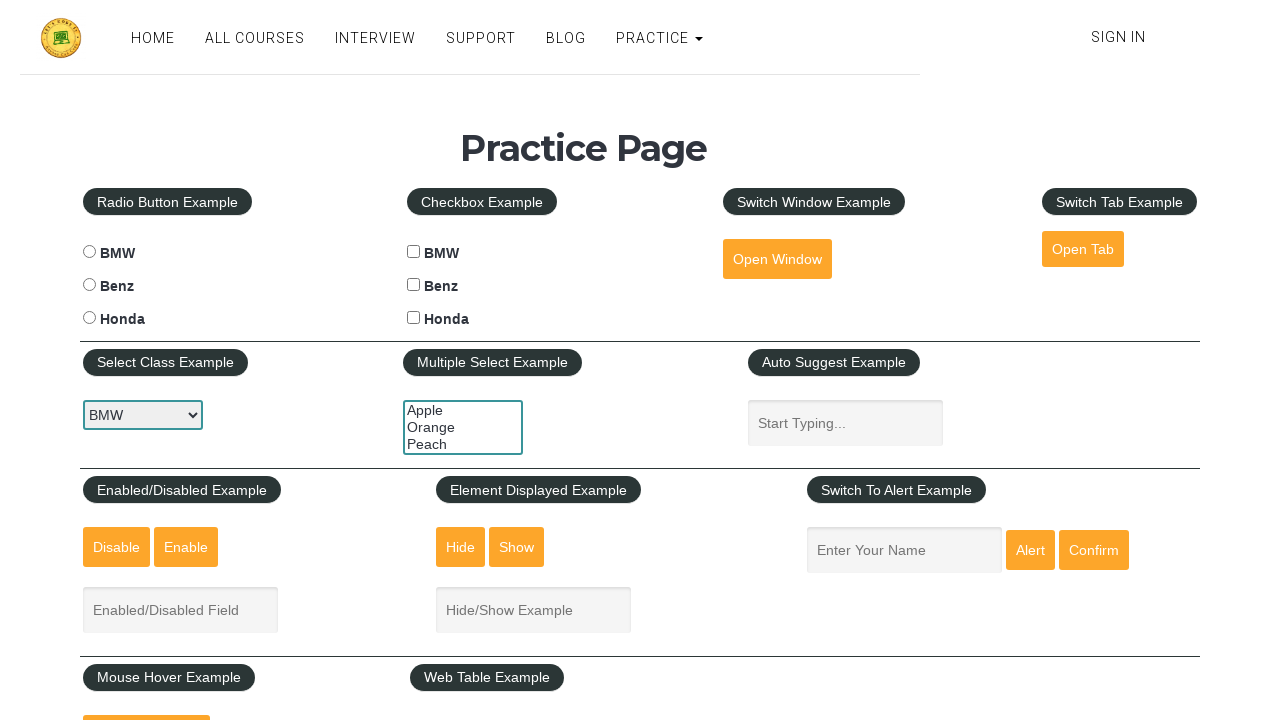

Clicked BMW radio button at (89, 252) on #bmwradio
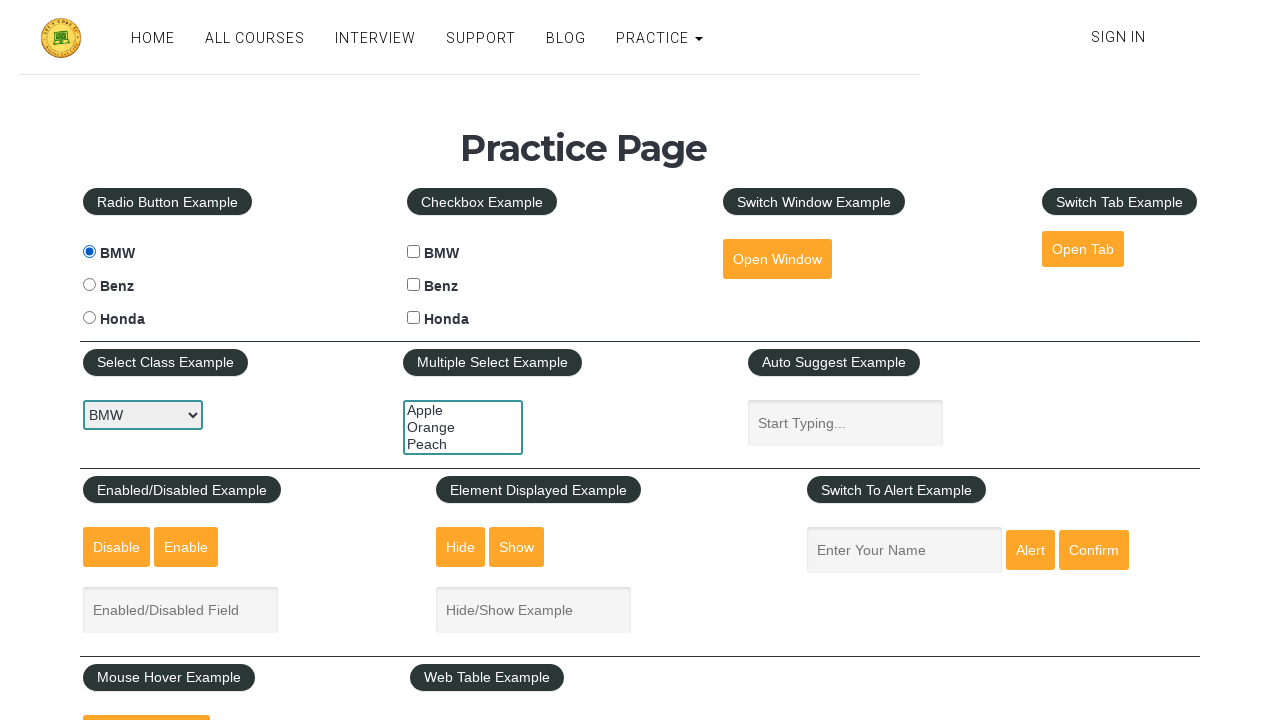

Clicked Benz radio button, deselecting BMW at (89, 285) on #benzradio
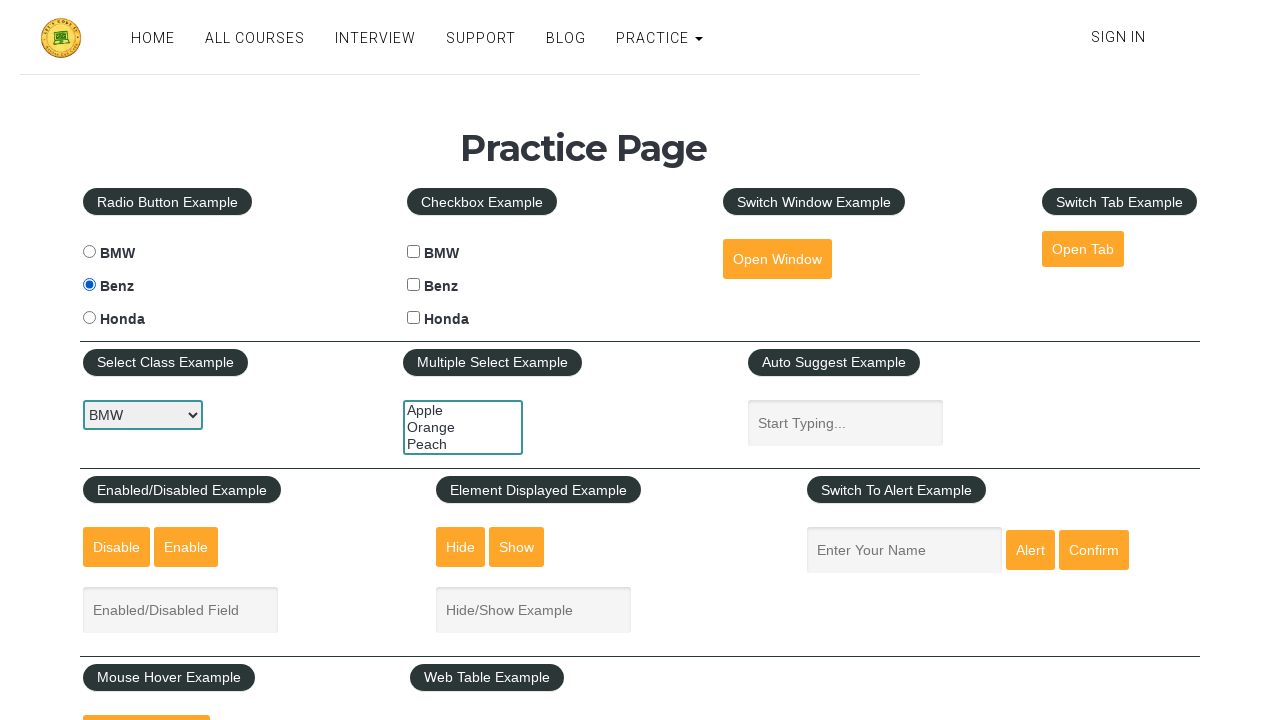

Clicked BMW checkbox at (414, 252) on #bmwcheck
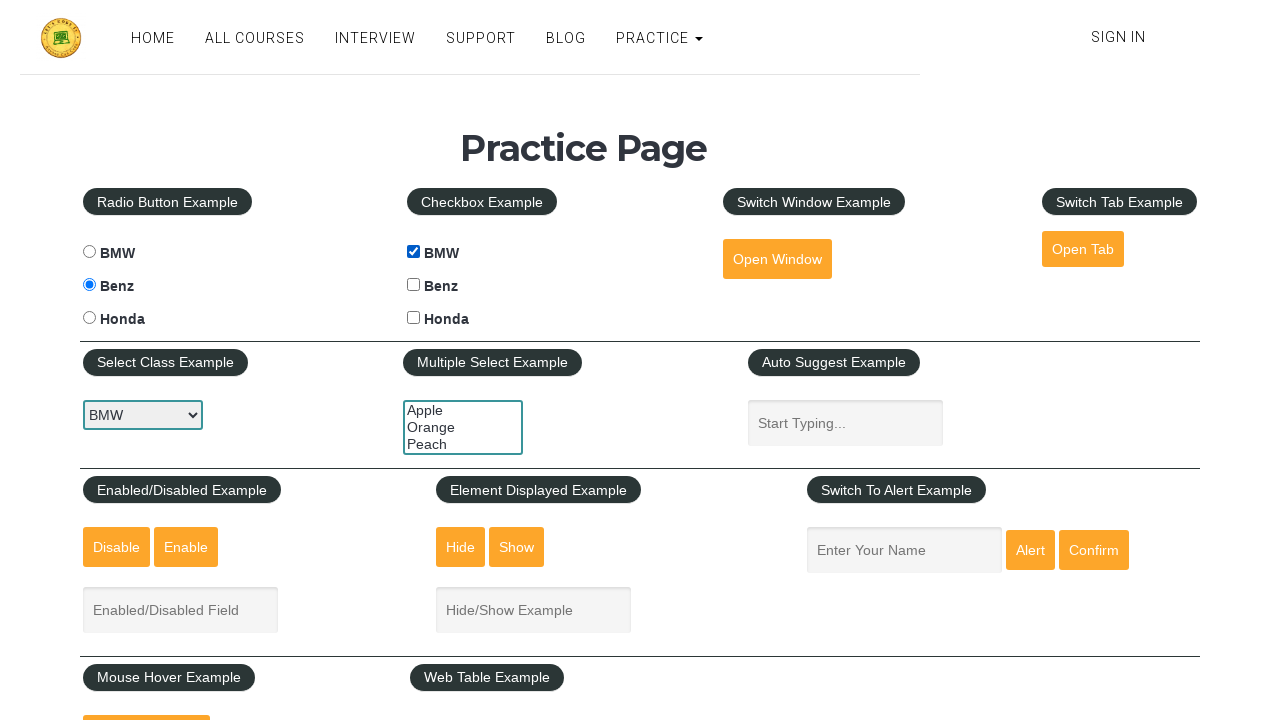

Clicked Benz checkbox at (414, 285) on #benzcheck
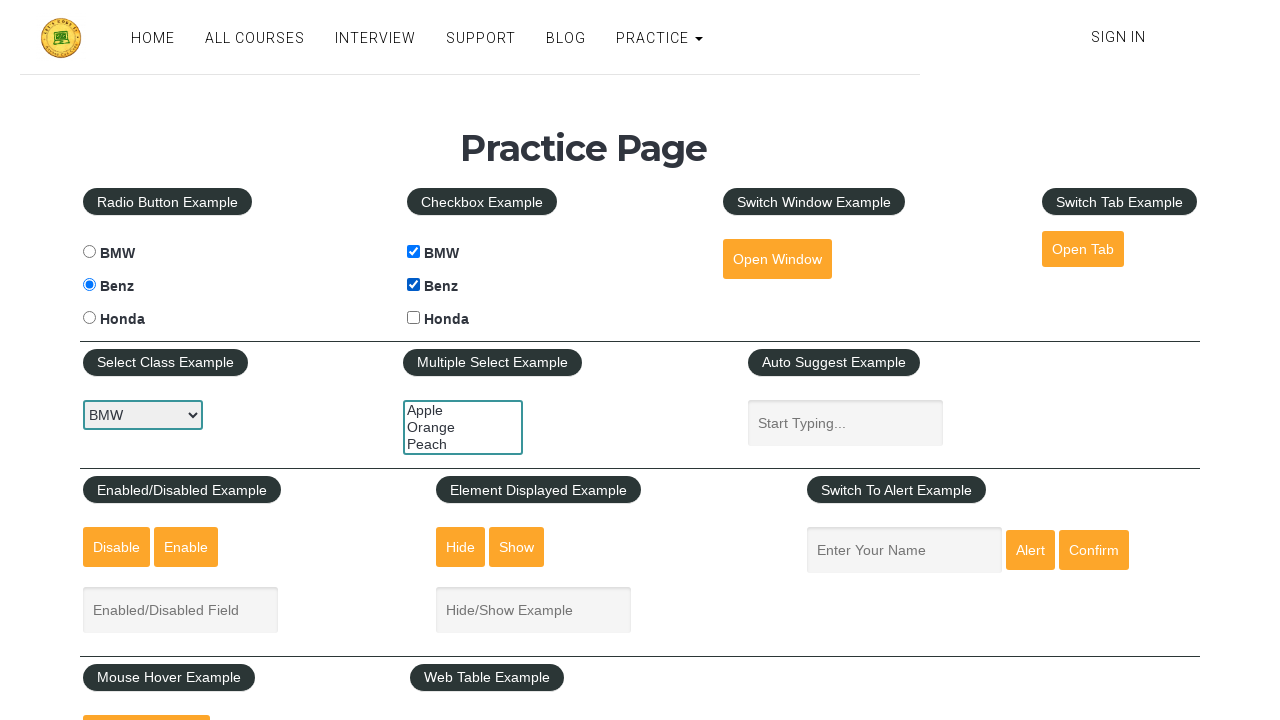

Verified BMW radio button selection state
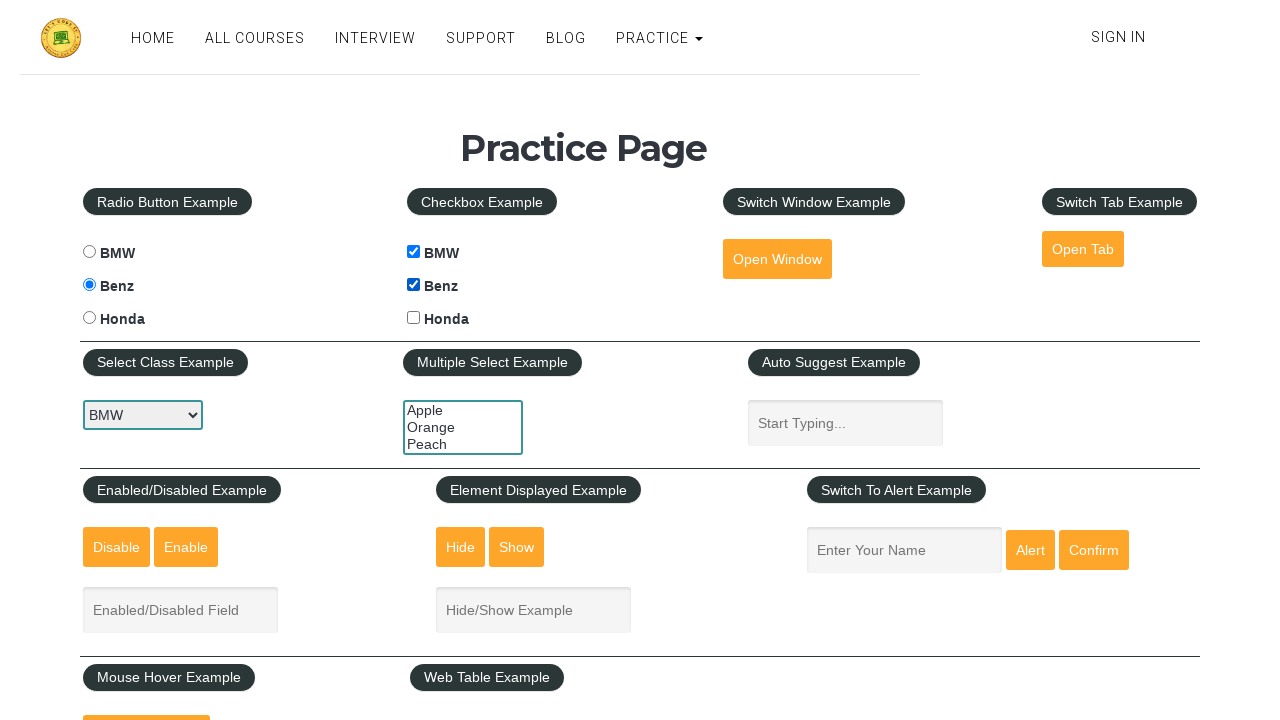

Verified Benz radio button selection state
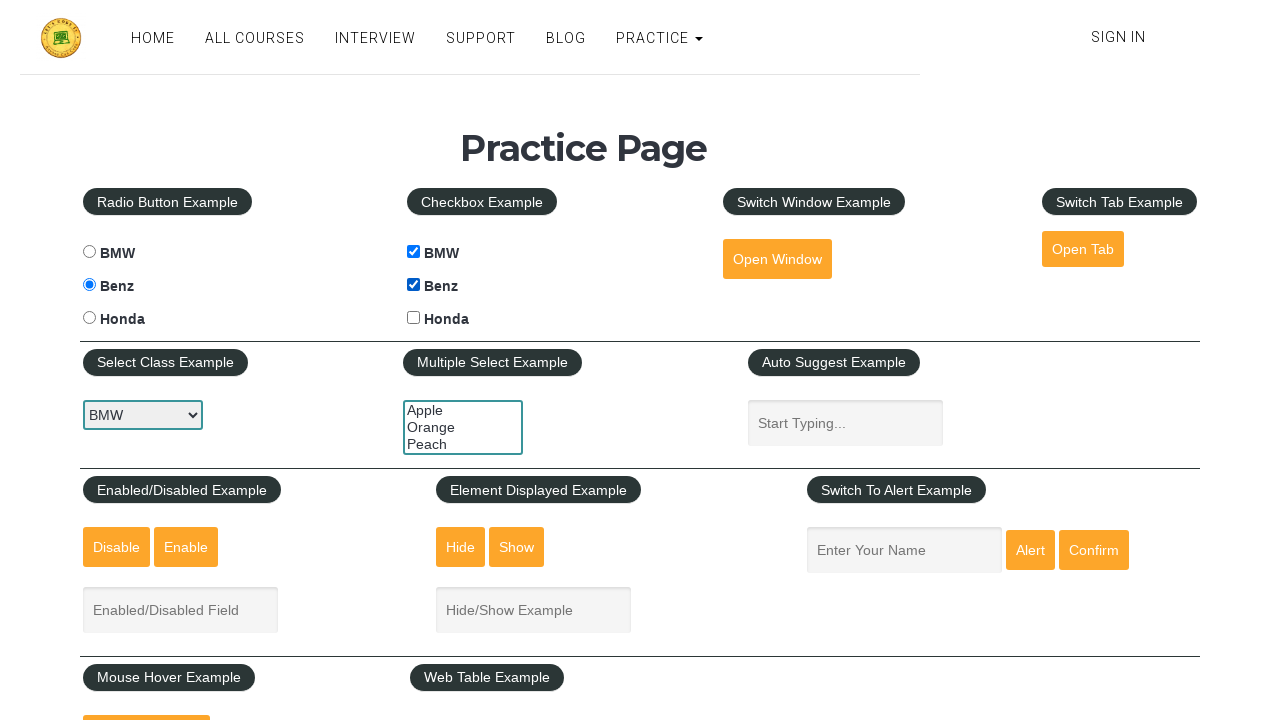

Verified BMW checkbox selection state
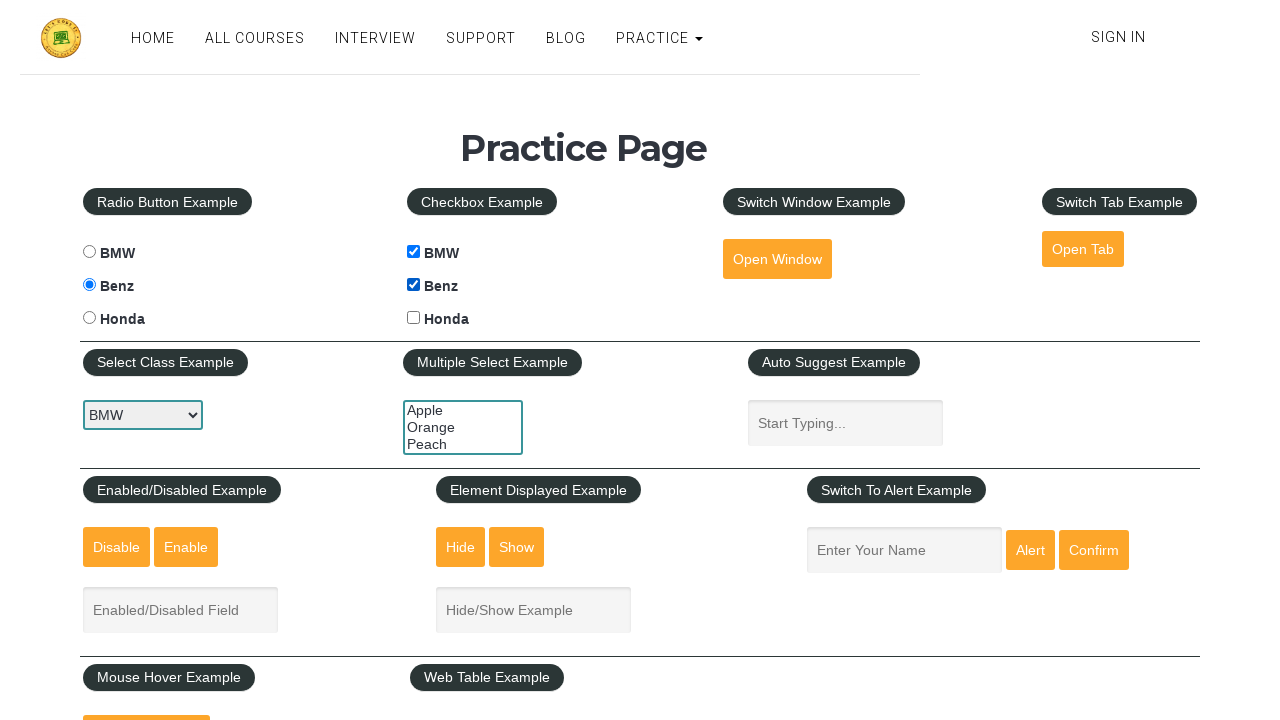

Verified Benz checkbox selection state
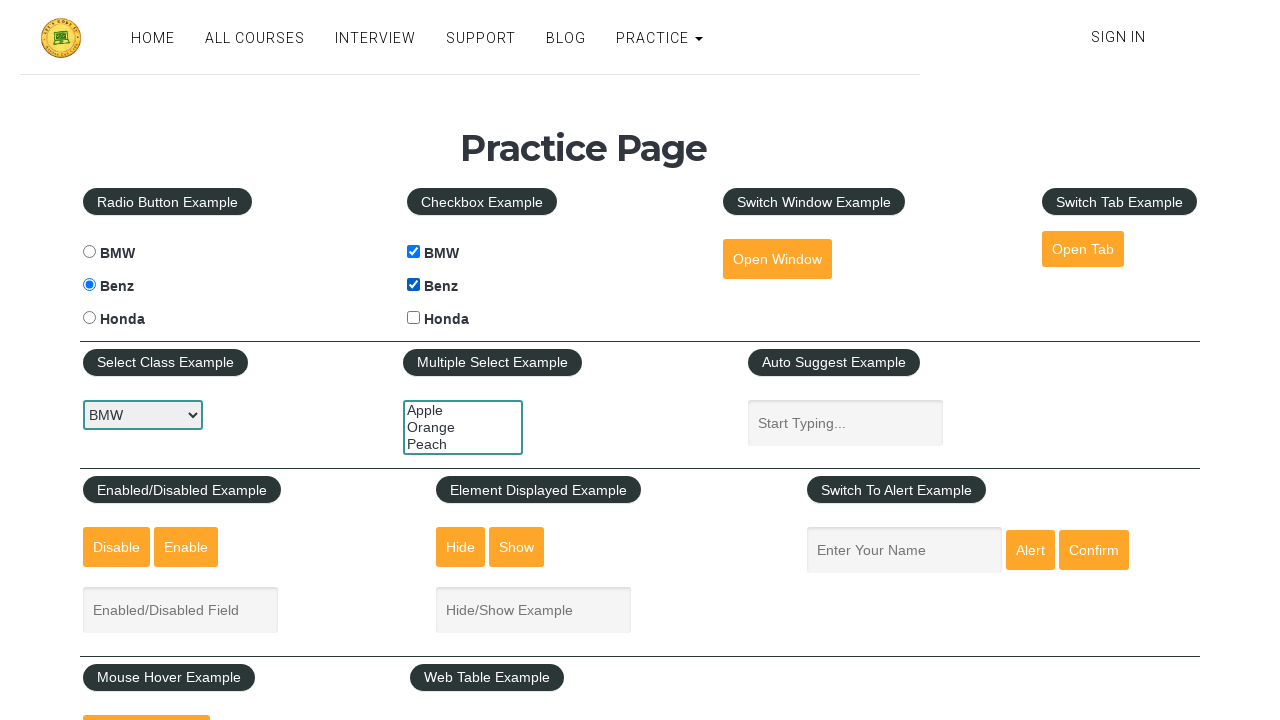

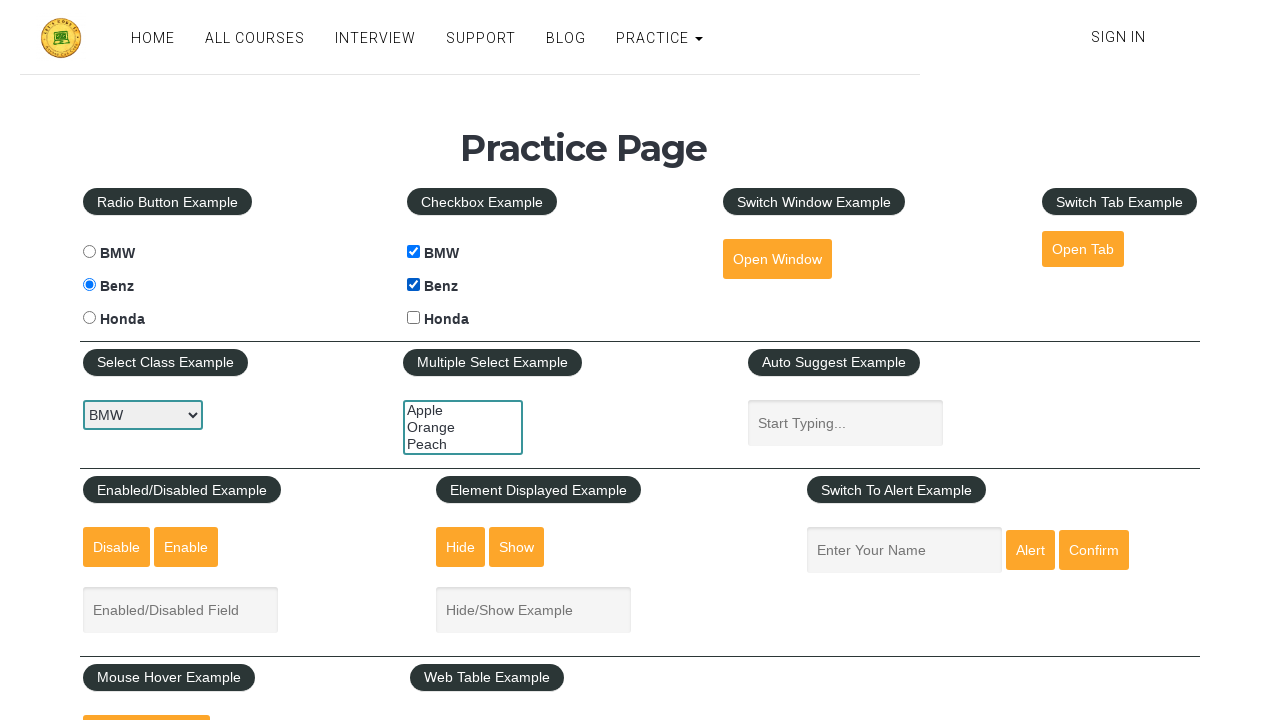